Tests JavaScript alert dialog handling by setting up a dialog listener to automatically accept alerts, then clicking a button that triggers a JavaScript alert.

Starting URL: https://the-internet.herokuapp.com/javascript_alerts

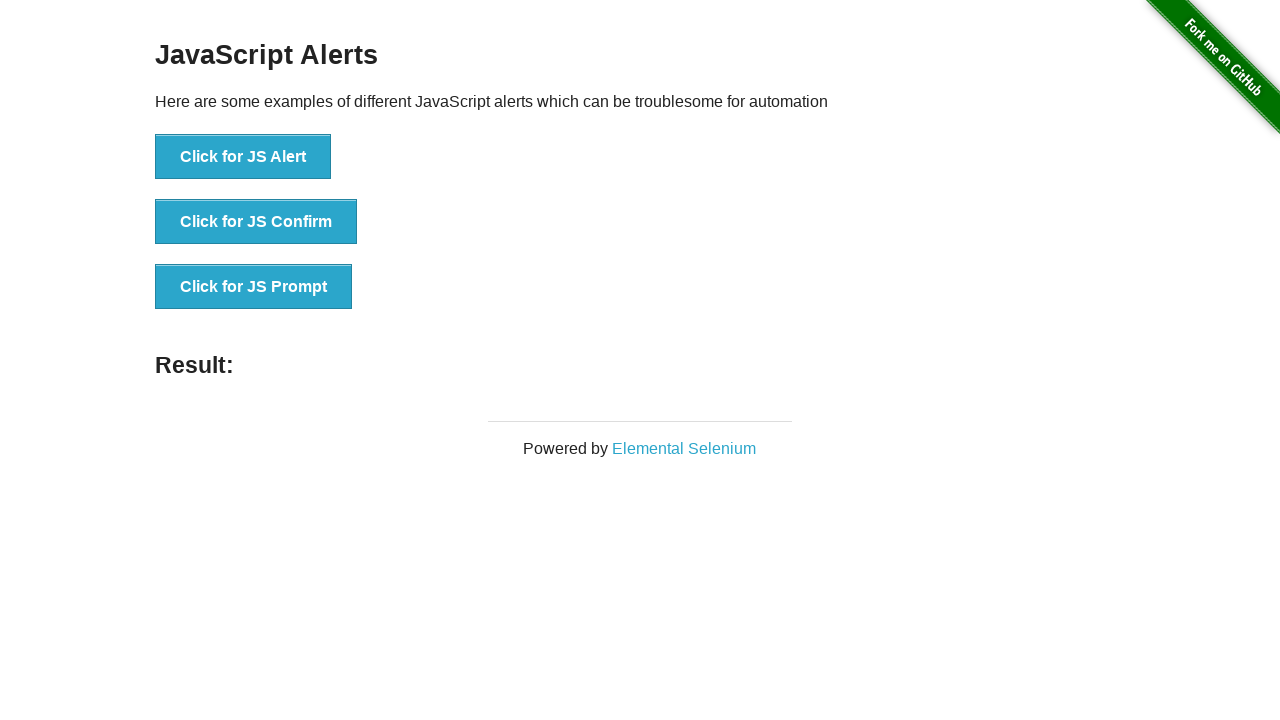

Set up dialog listener to automatically accept alerts
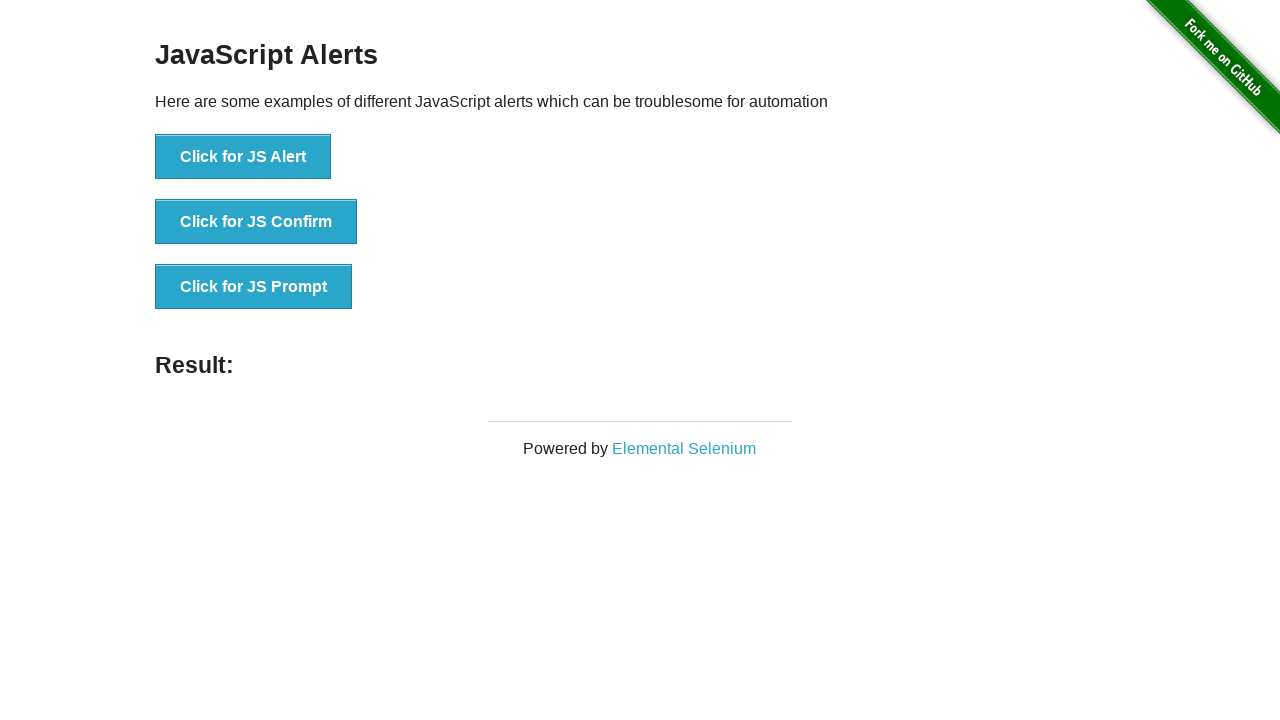

Clicked button to trigger JavaScript alert at (243, 157) on xpath=//button[@onclick='jsAlert()']
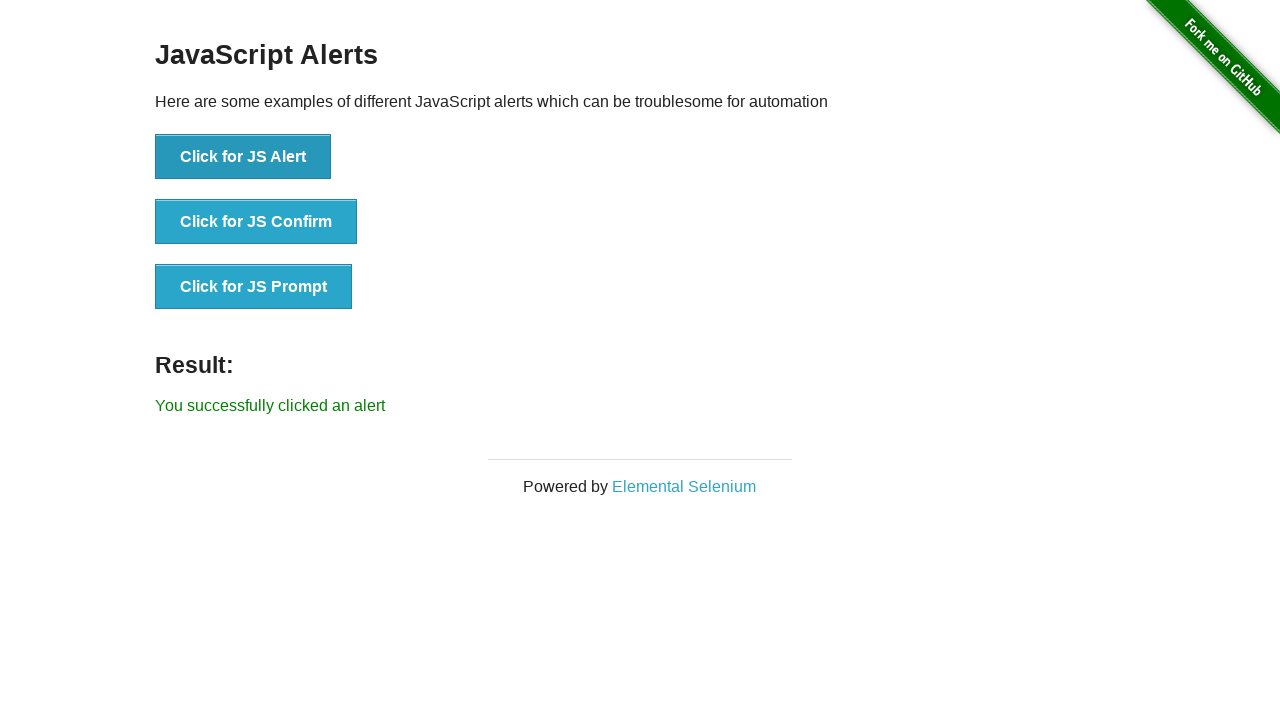

Result message appeared confirming alert was handled
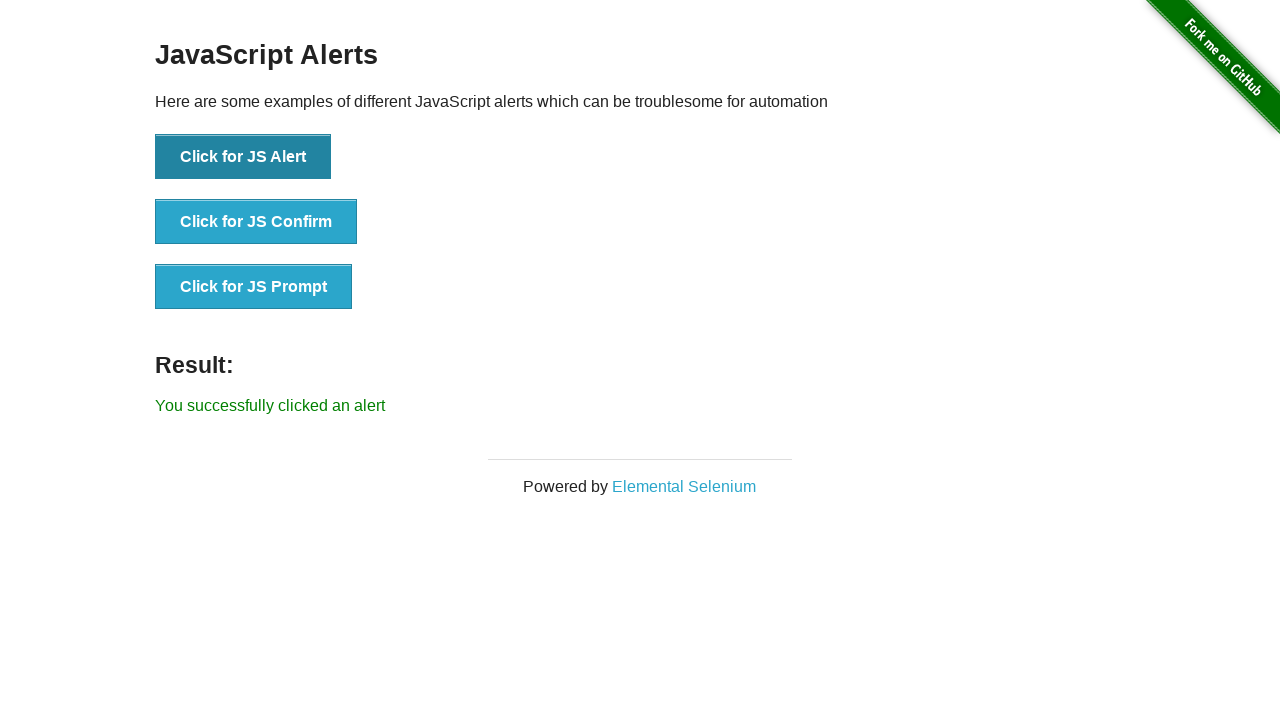

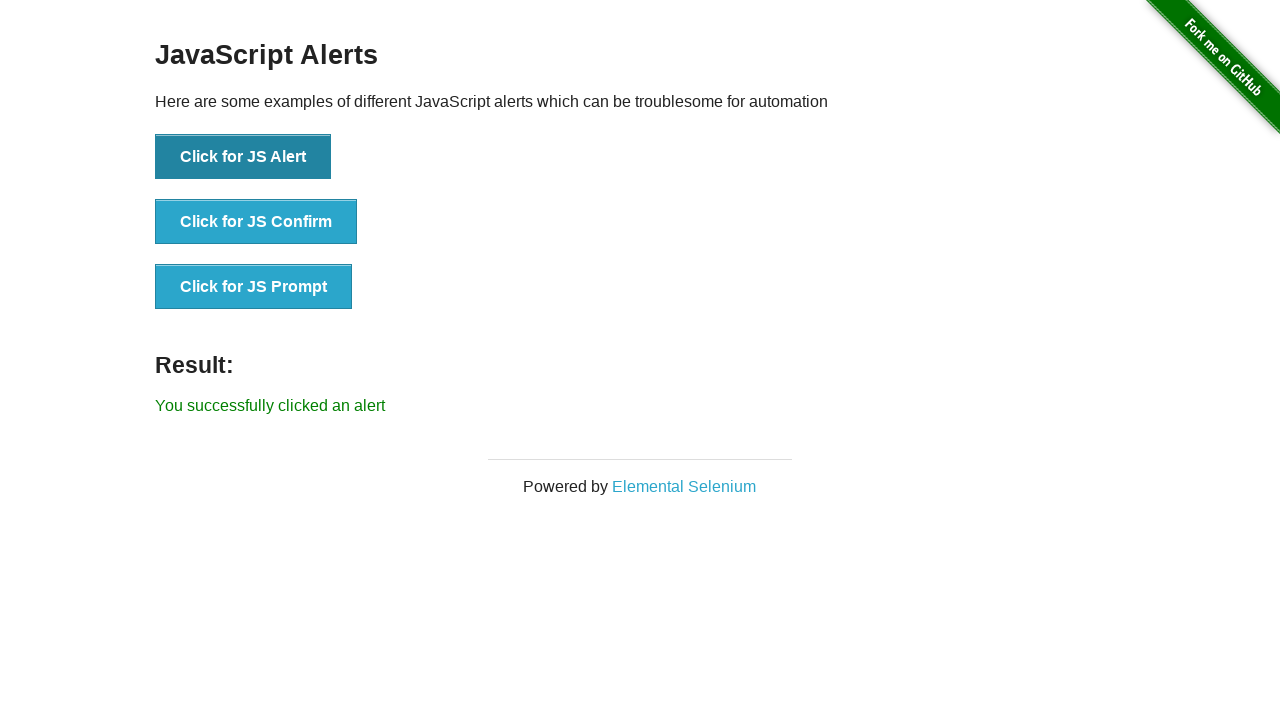